Tests browser windows functionality on DemoQA site by navigating to Alert Frame and Windows section, clicking Browser Windows, opening new tabs and windows

Starting URL: https://demoqa.com/

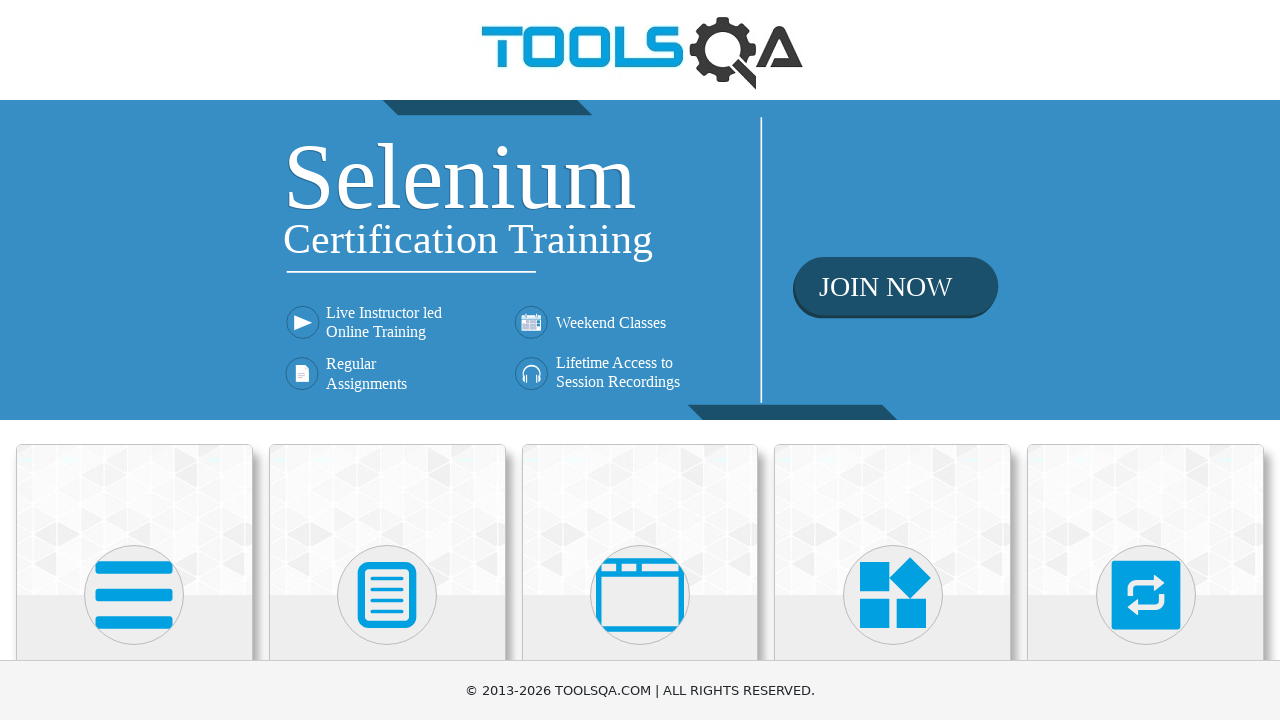

Clicked on 'Alerts, Frame & Windows' menu item at (640, 360) on text=Alerts, Frame & Windows
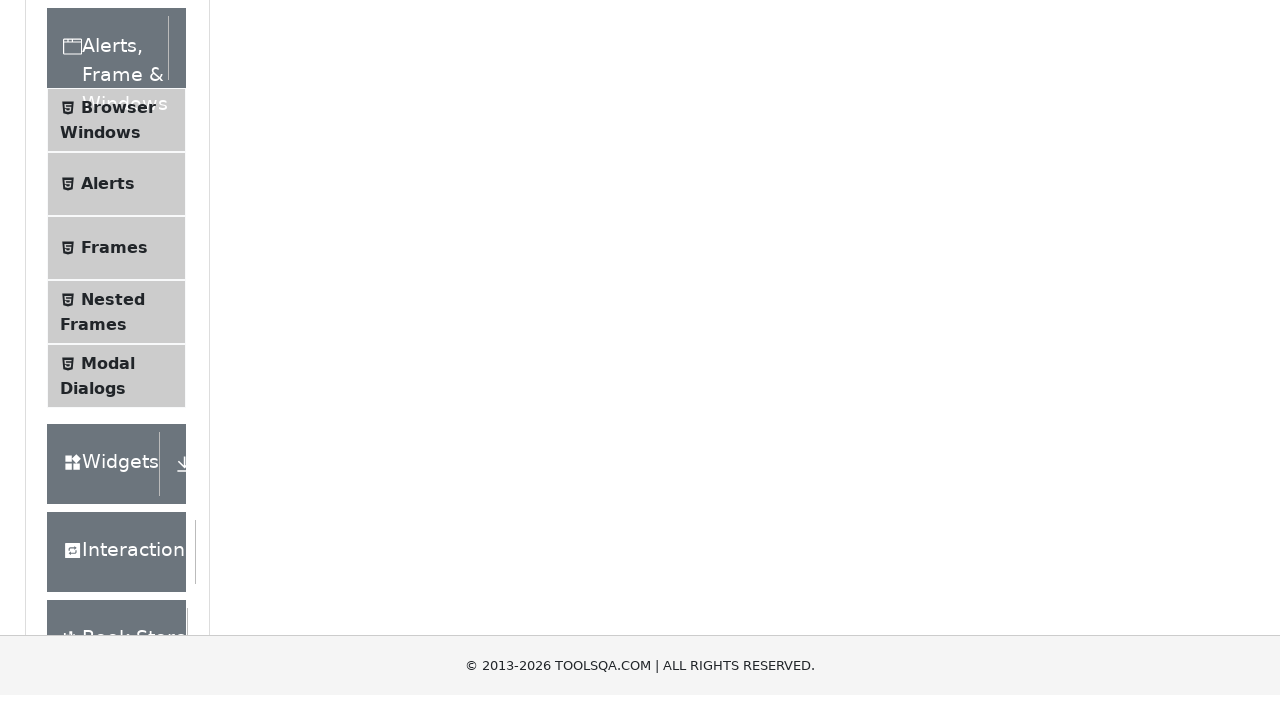

Clicked on 'Browser Windows' submenu at (118, 424) on text=Browser Windows
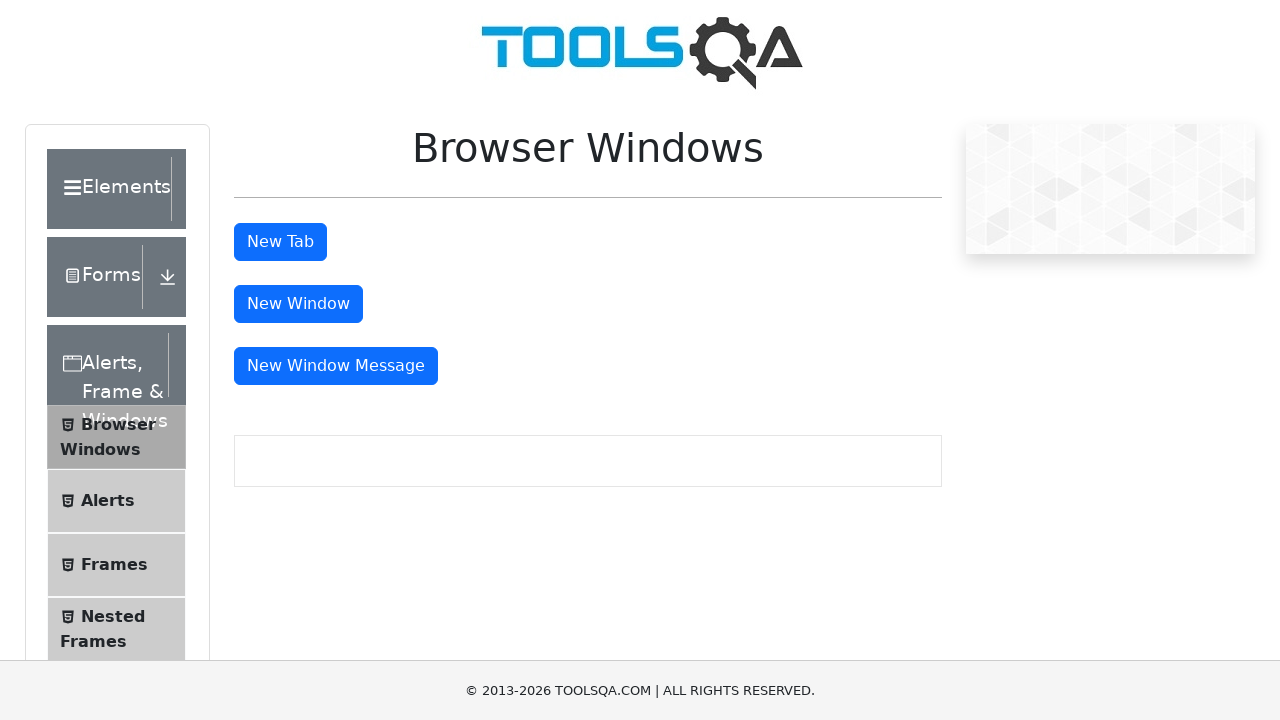

Clicked 'New Tab' button at (280, 242) on #tabButton
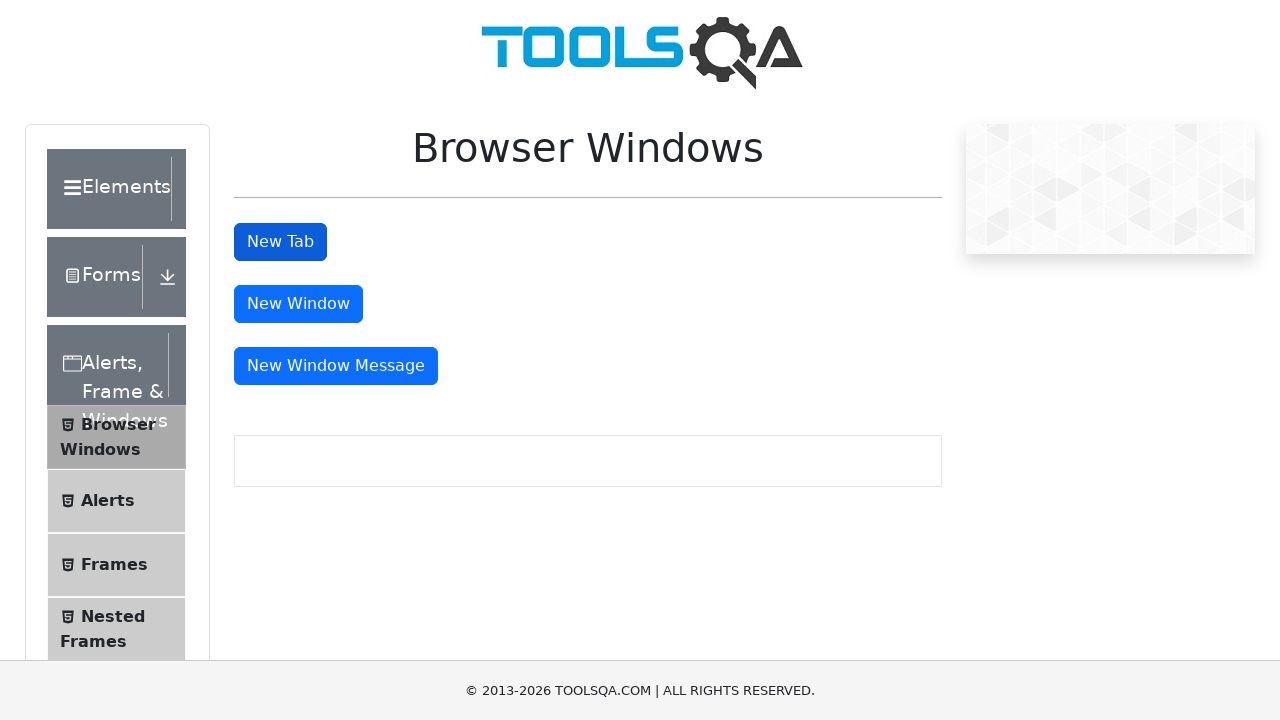

New tab opened from context at (280, 242) on #tabButton
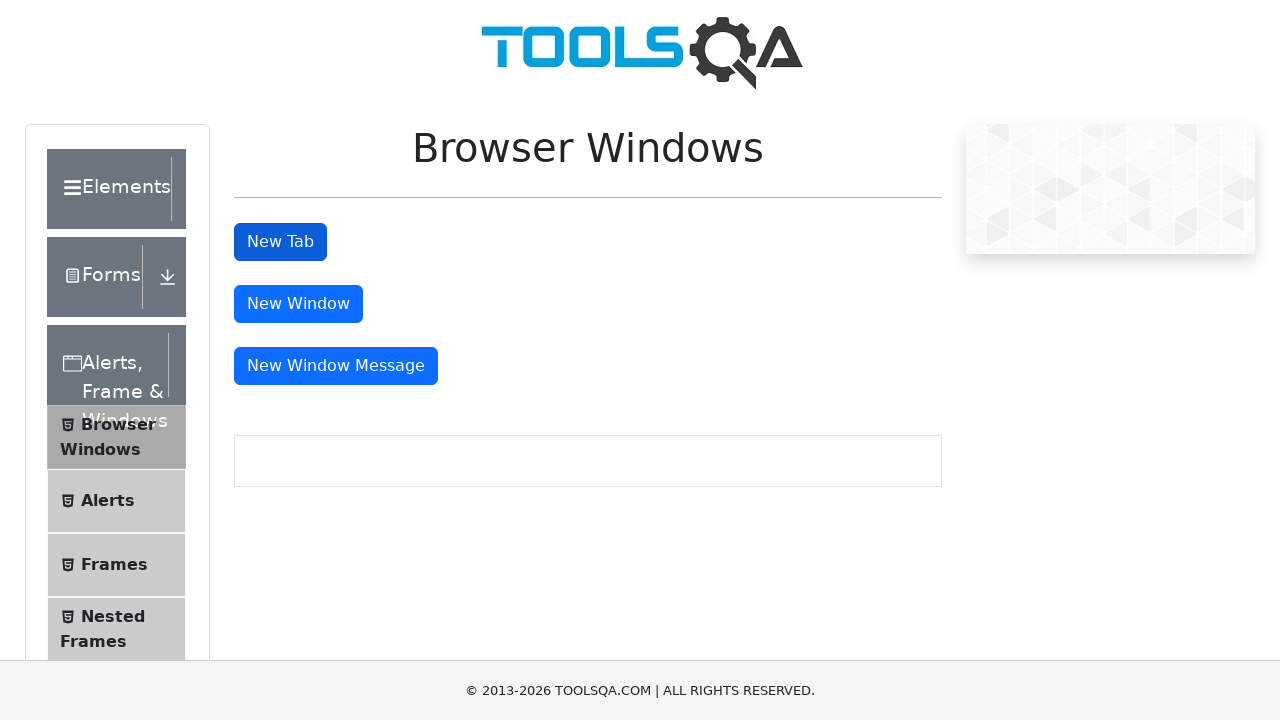

New tab page loaded completely
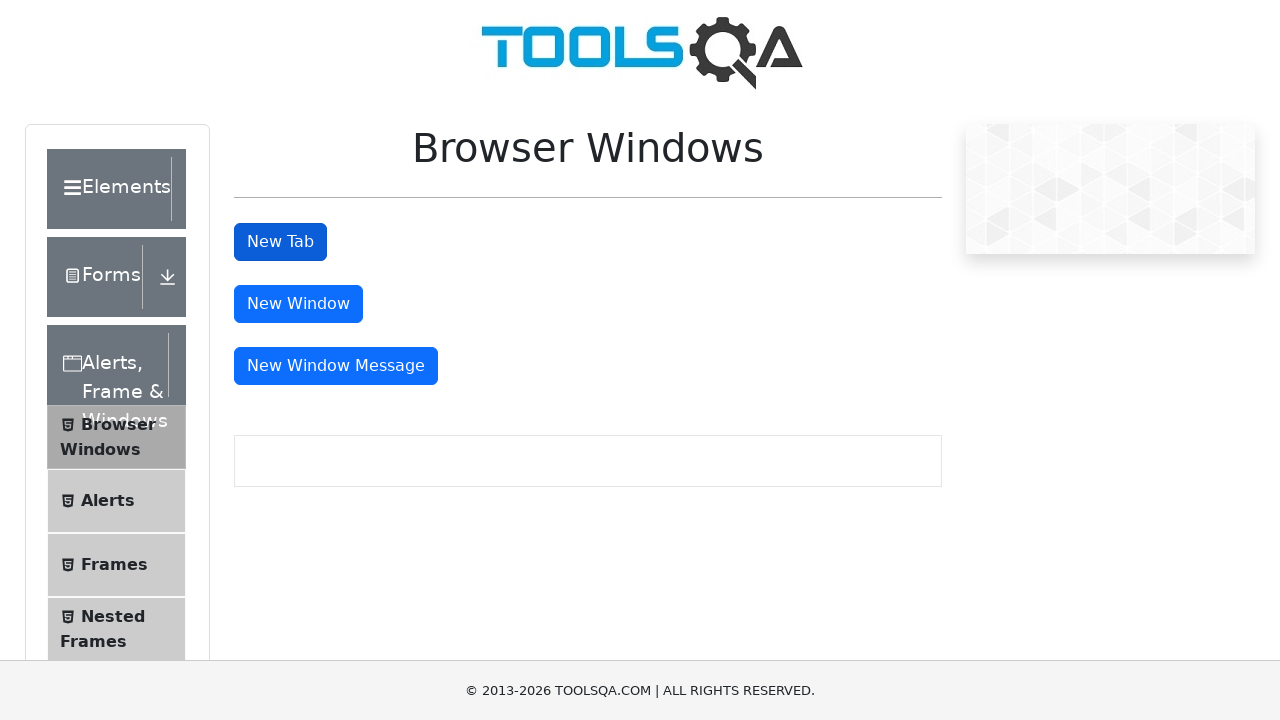

Closed new tab
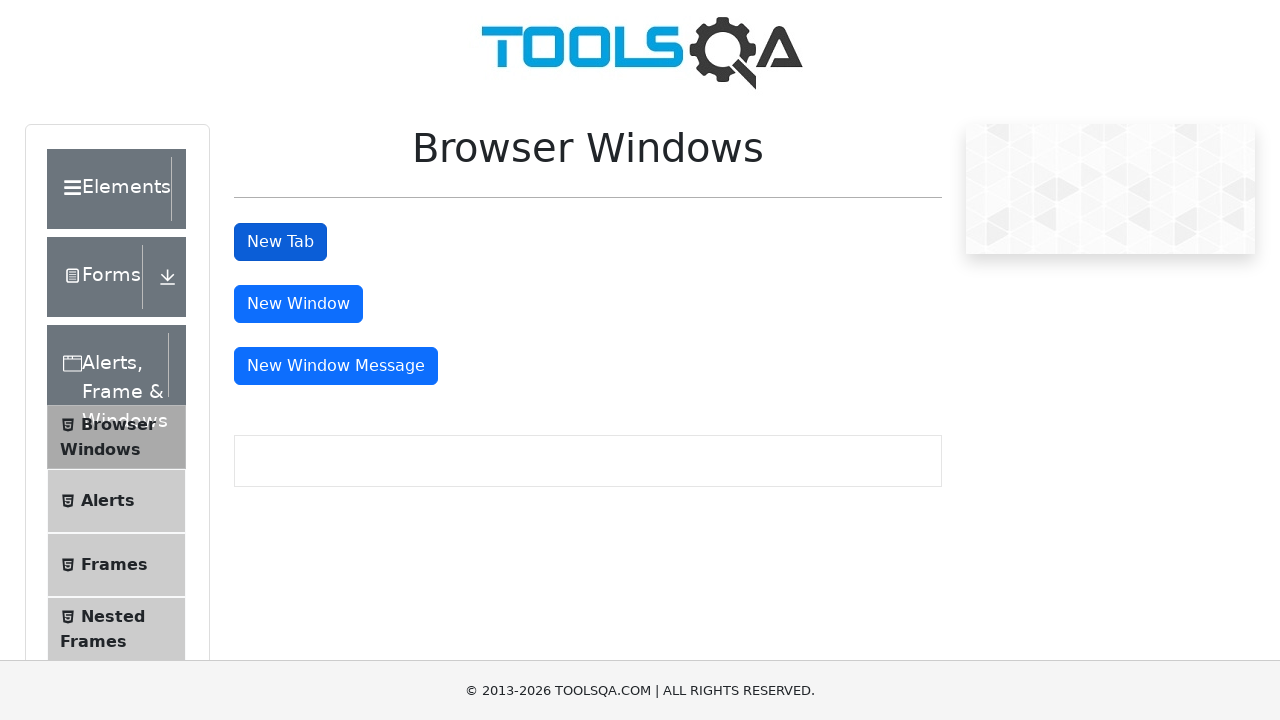

New window opened from context at (298, 304) on #windowButton
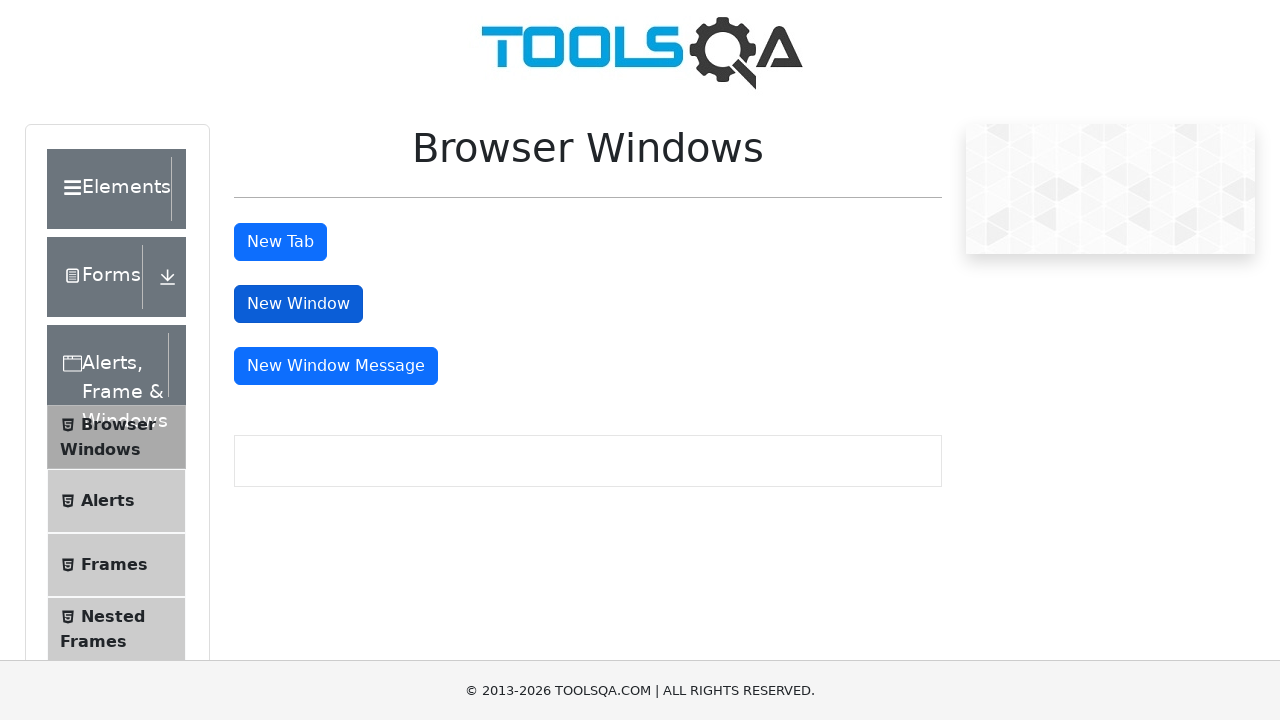

New window page loaded completely
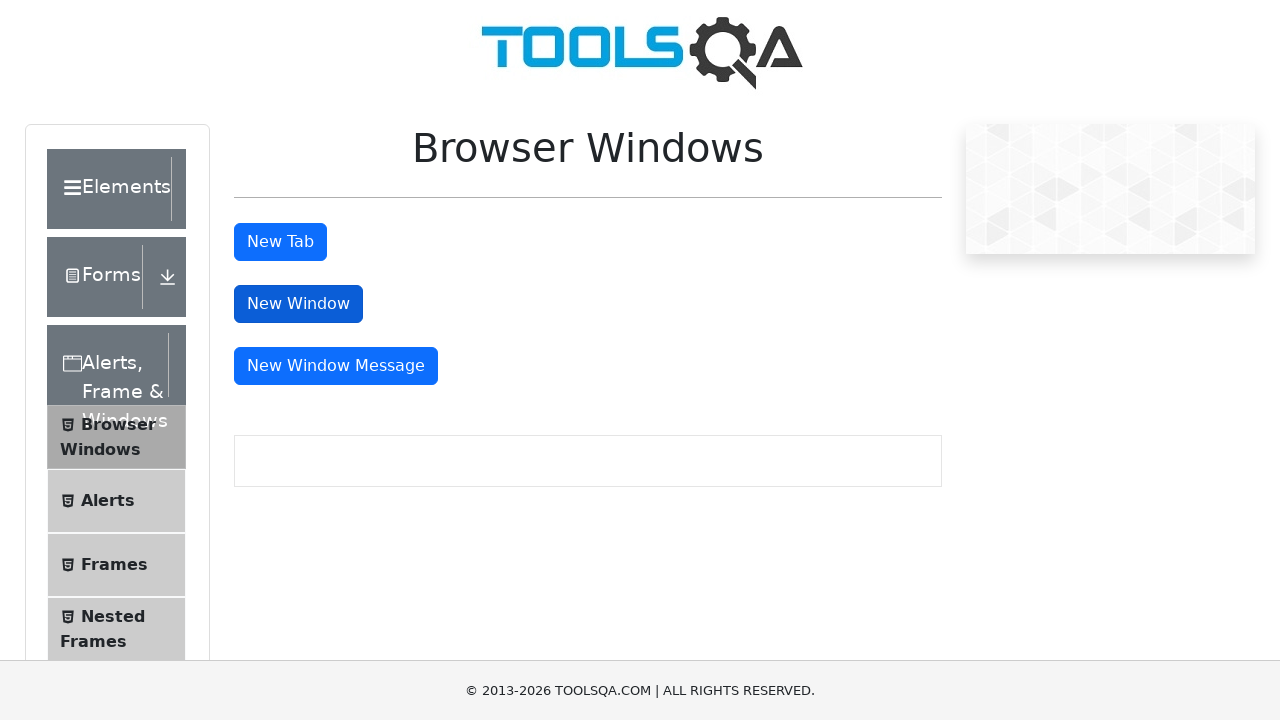

Closed new window
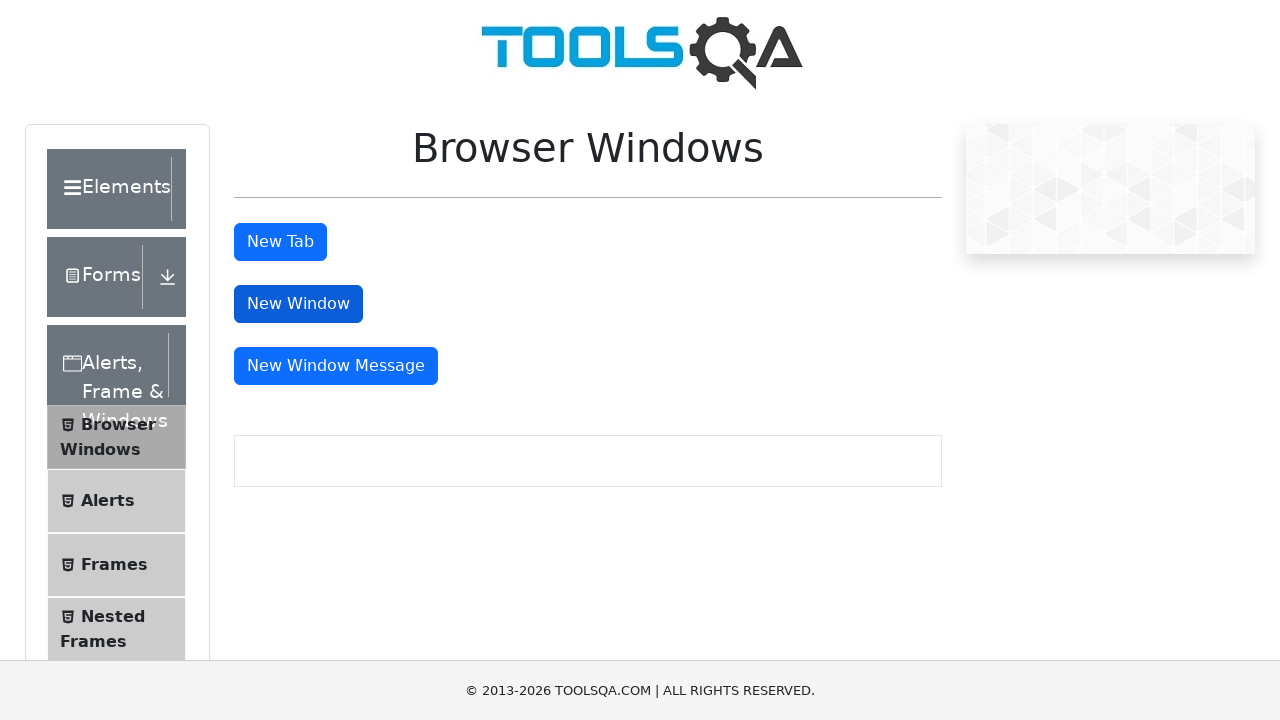

Clicked 'New Window Message' button at (336, 366) on text=New Window Message
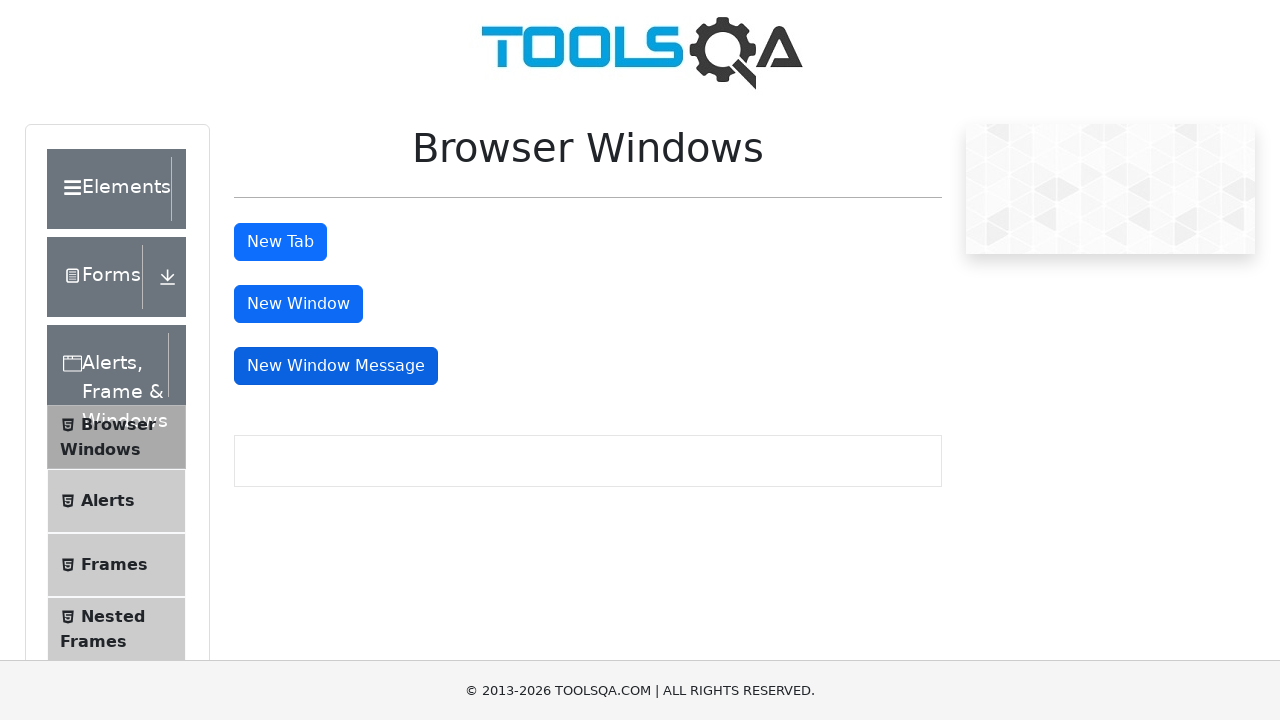

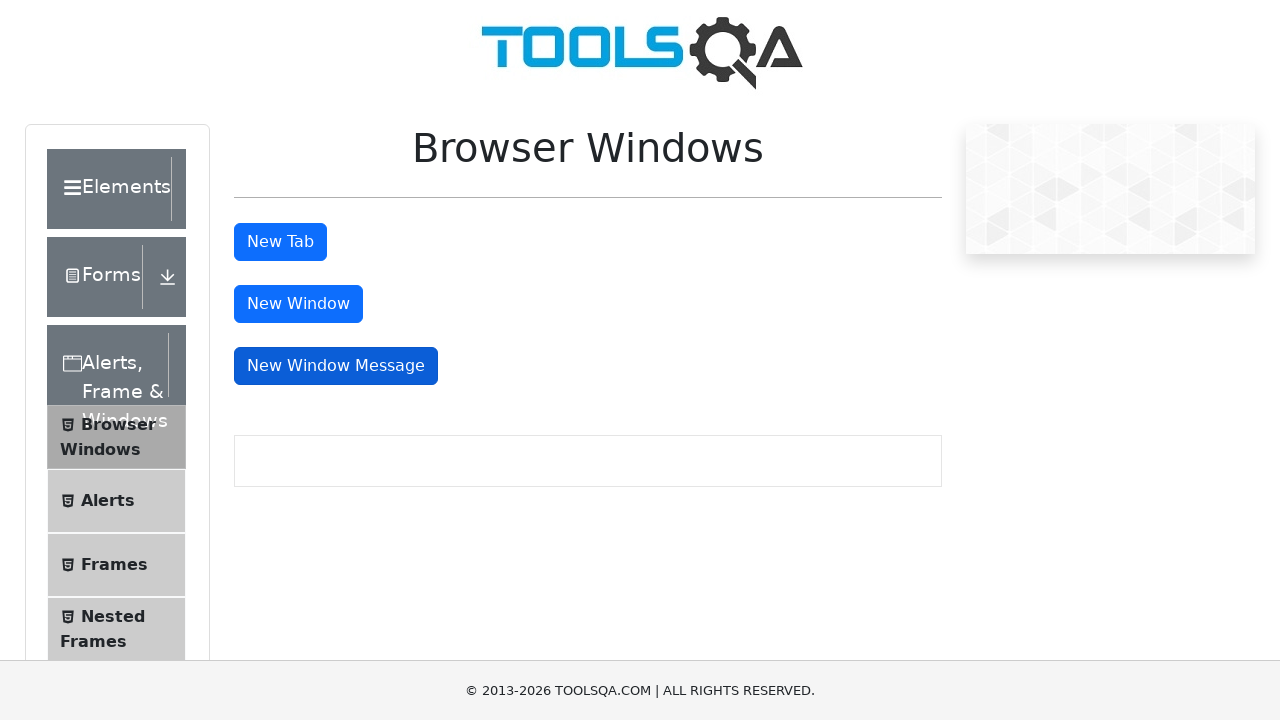